Tests geolocation override functionality by setting browser location to Eiffel Tower coordinates, then clicking a button to retrieve and display the coordinates on the page.

Starting URL: https://bonigarcia.dev/selenium-webdriver-java/geolocation.html

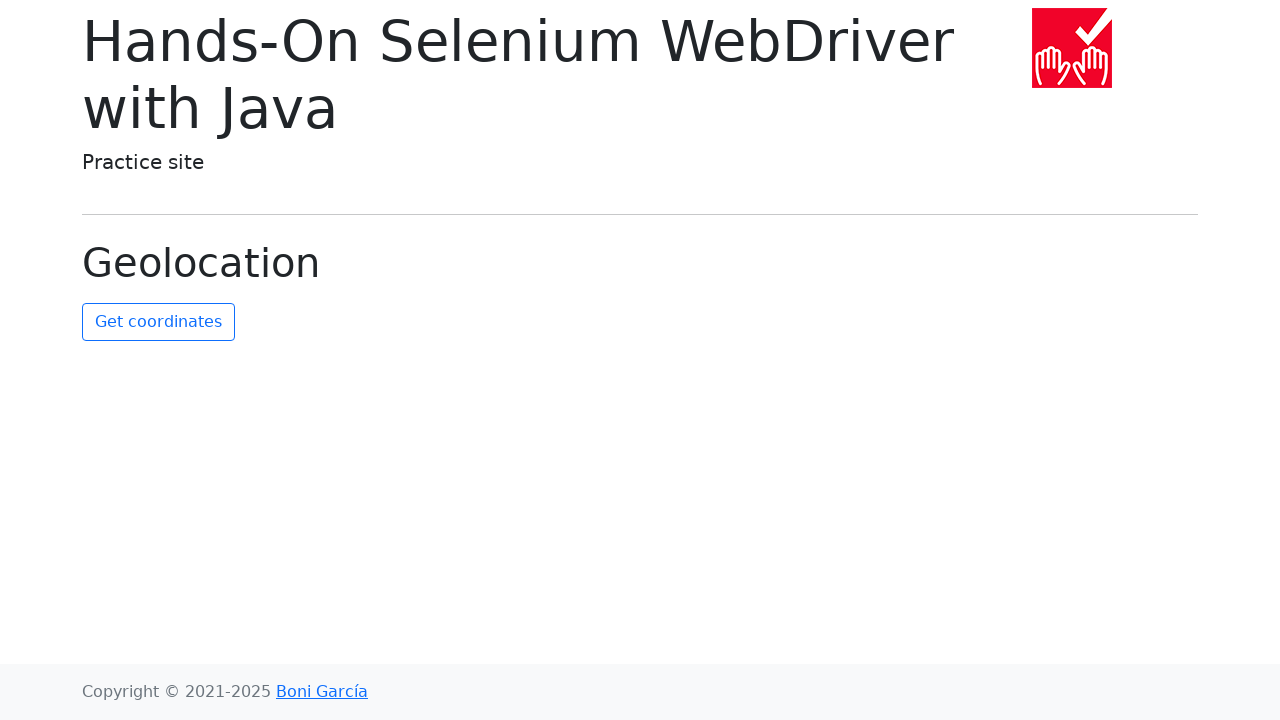

Set geolocation to Eiffel Tower coordinates (48.8584, 2.2945)
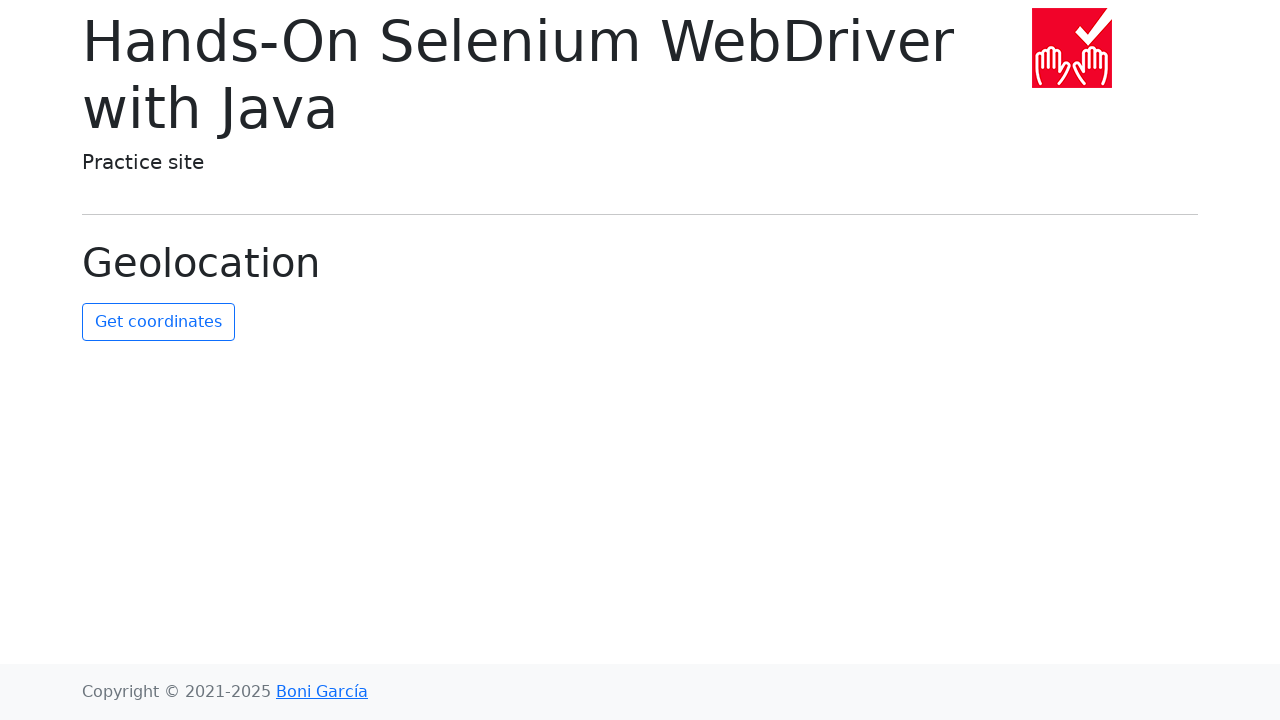

Granted geolocation permission to browser context
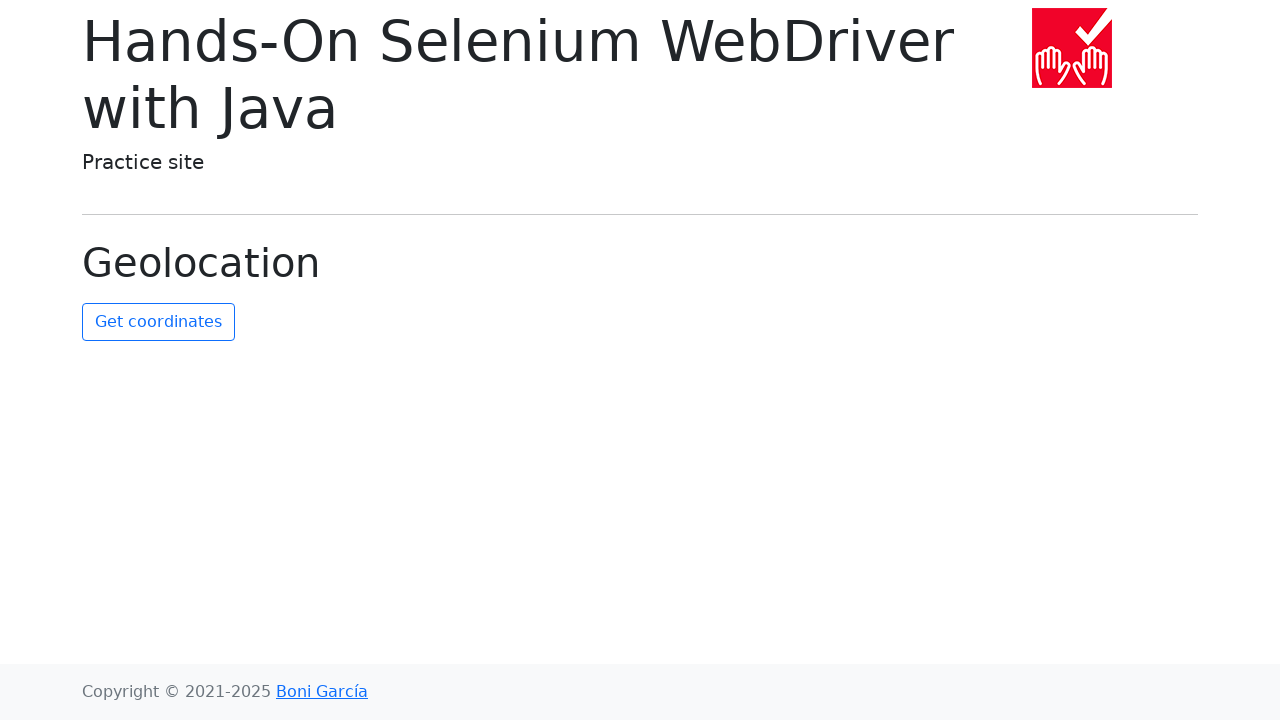

Clicked button to retrieve geolocation coordinates at (158, 322) on #get-coordinates
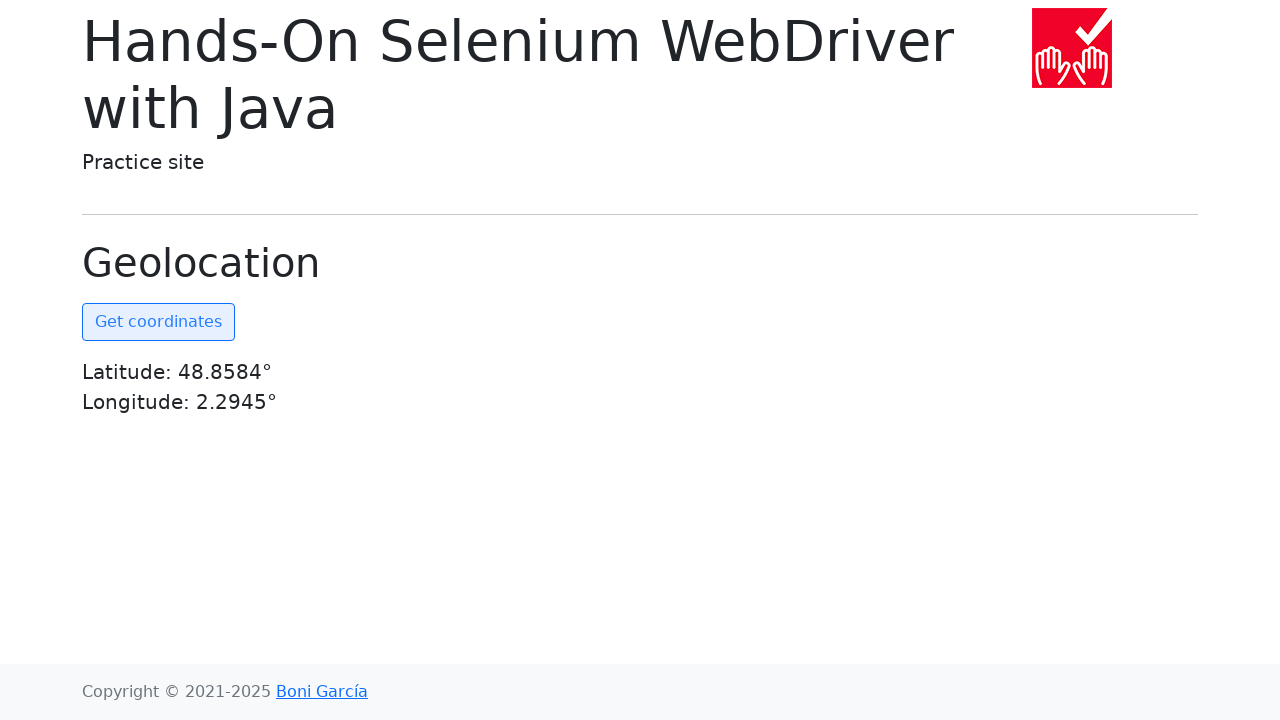

Coordinates element became visible on the page
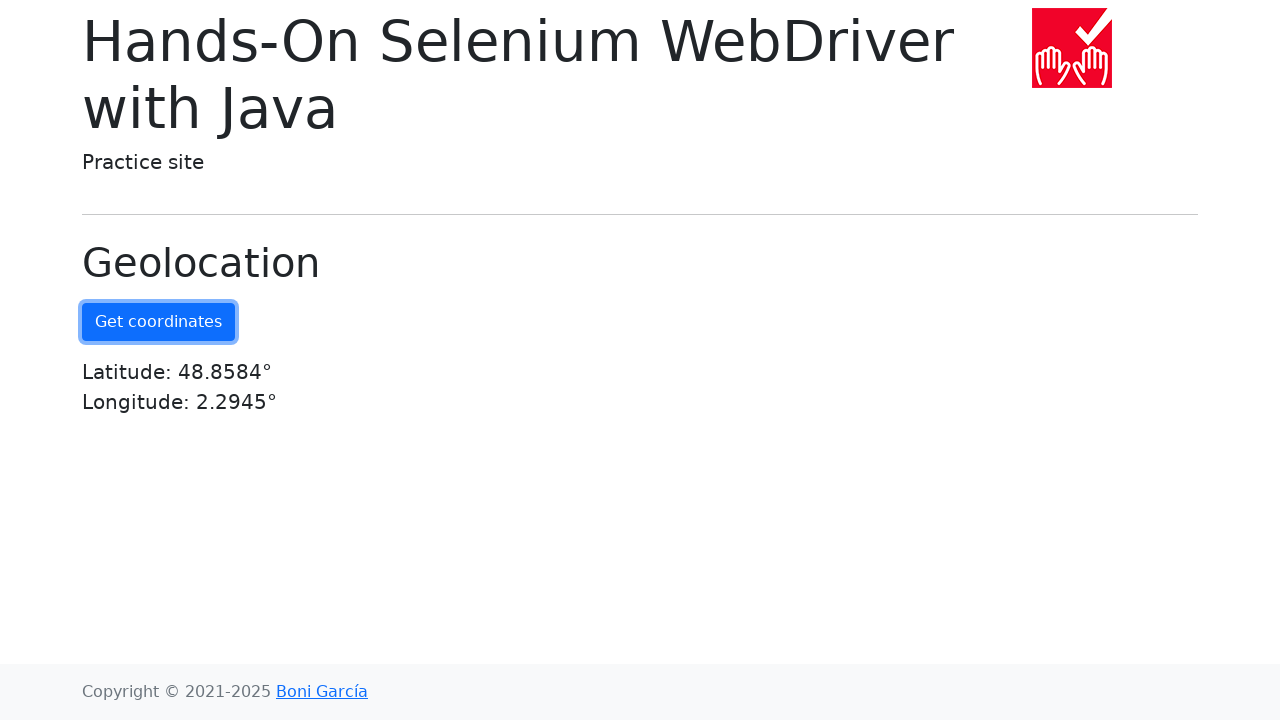

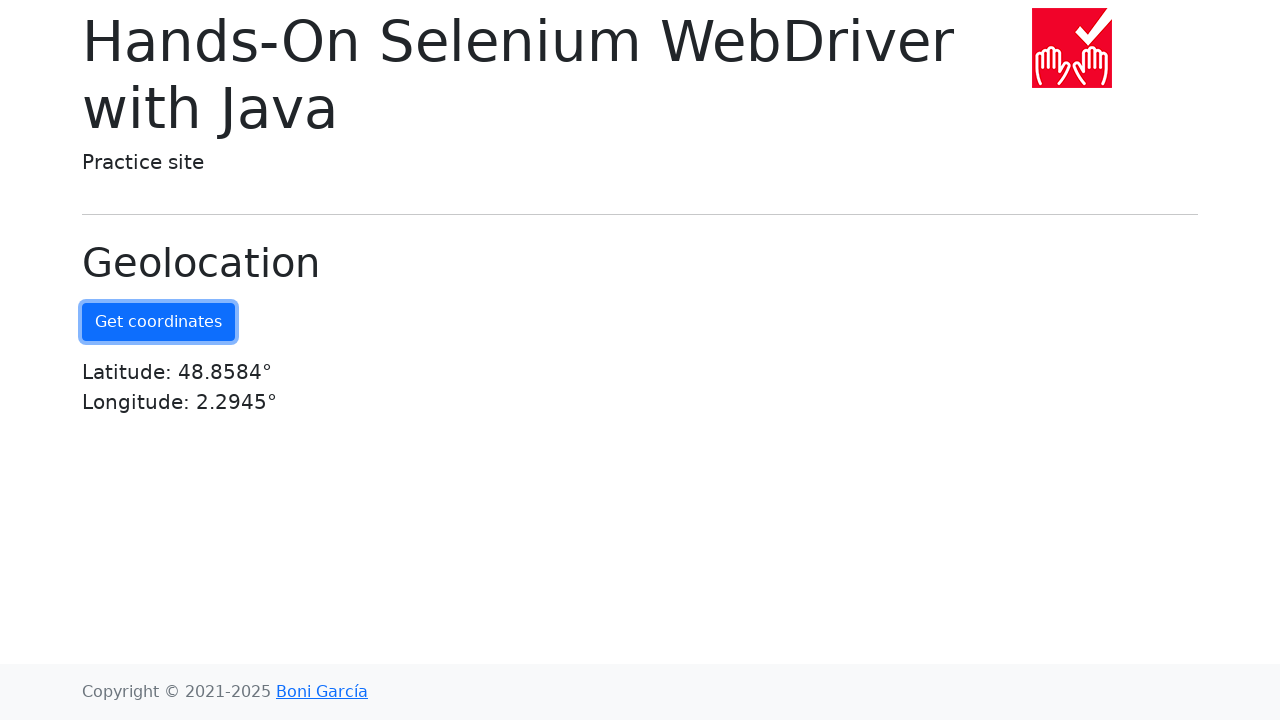